Tests jQuery UI drag and drop functionality by dragging an element and dropping it onto a target area

Starting URL: https://jqueryui.com/droppable/

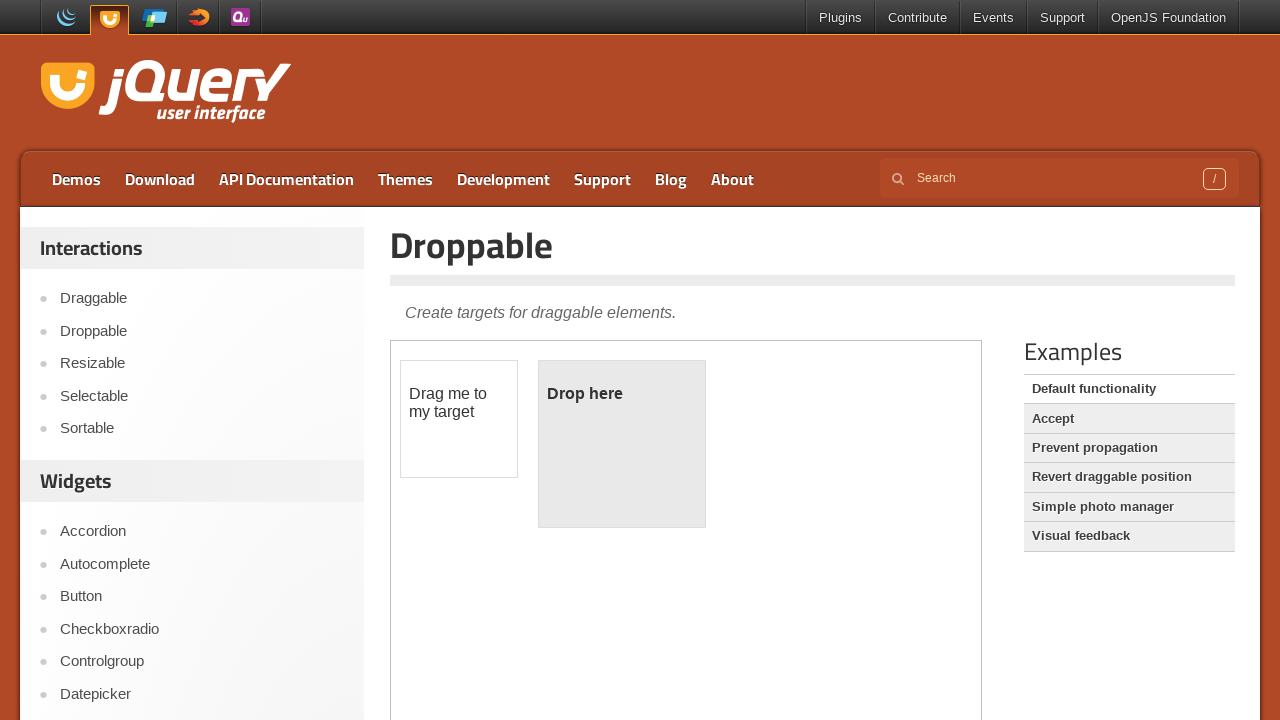

Located the iframe containing the drag and drop demo
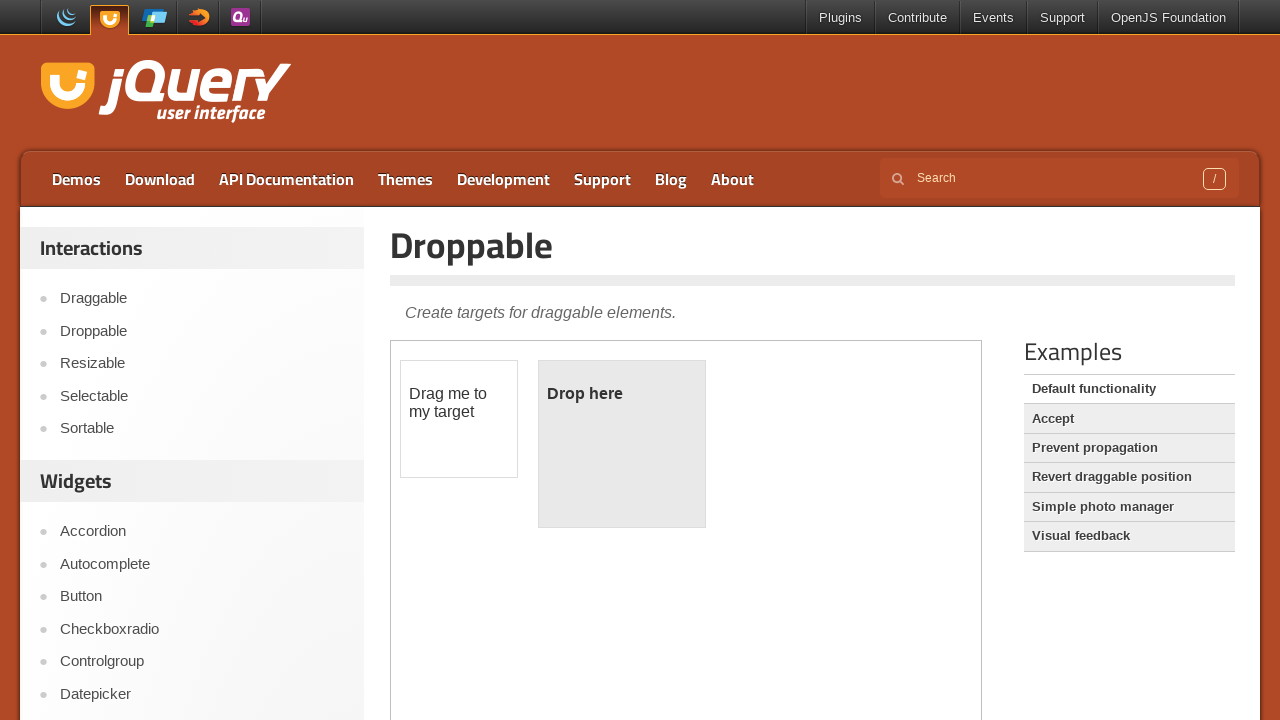

Located the draggable element
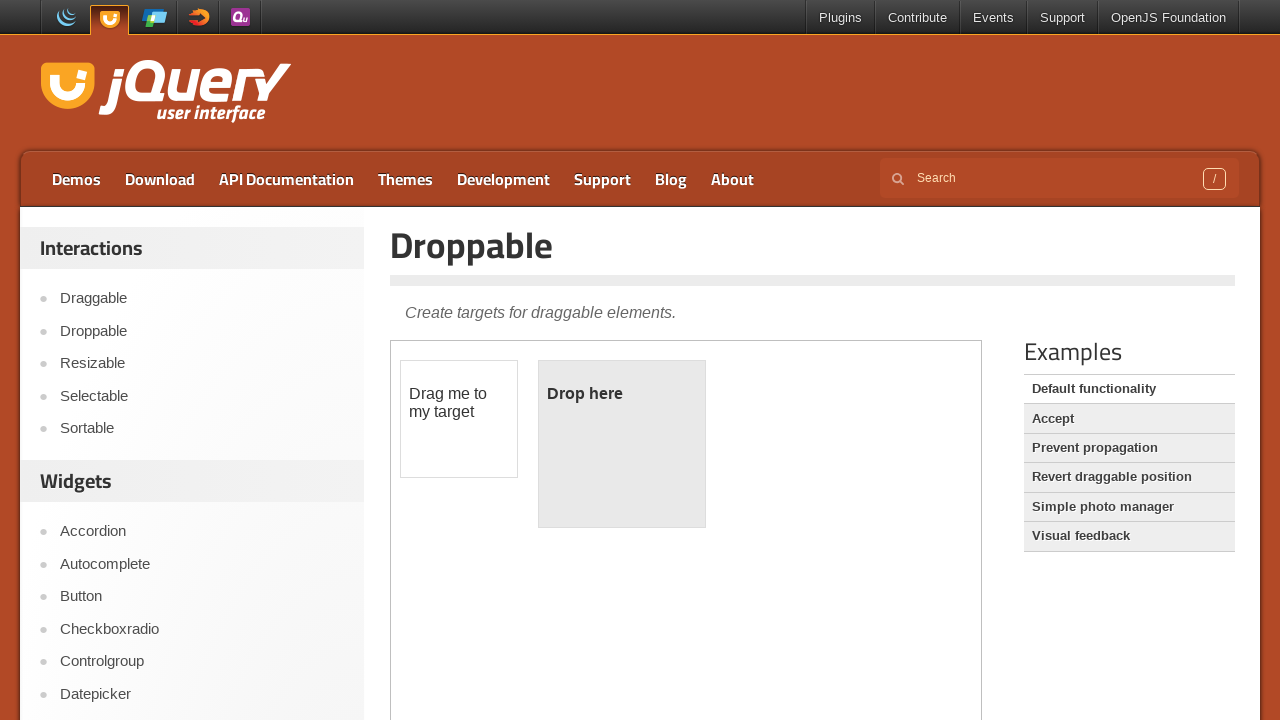

Located the droppable target area
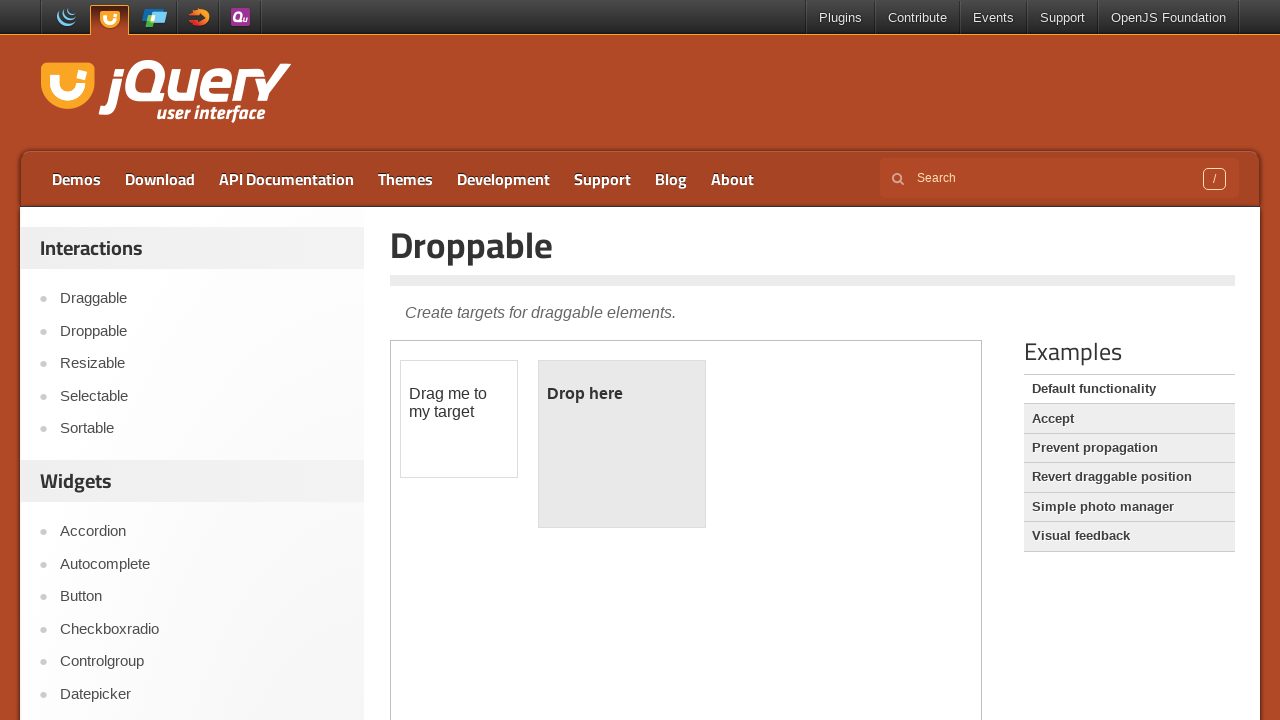

Dragged the element onto the droppable target area at (622, 444)
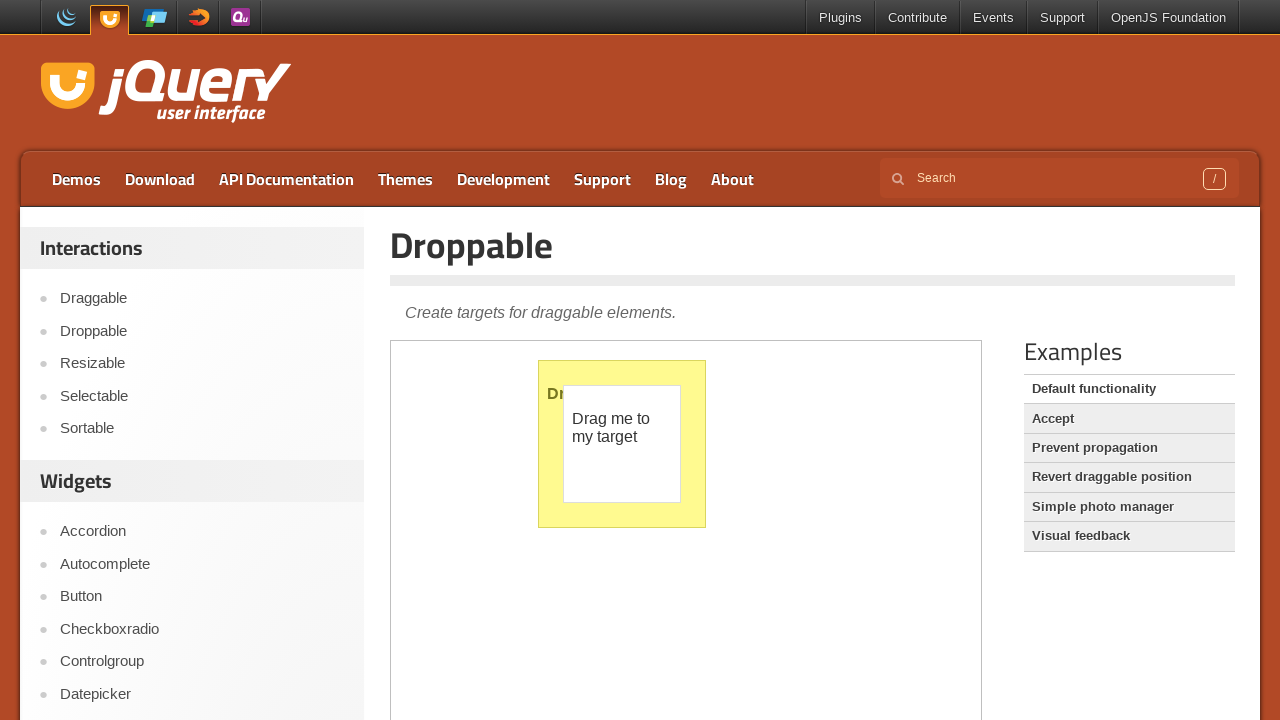

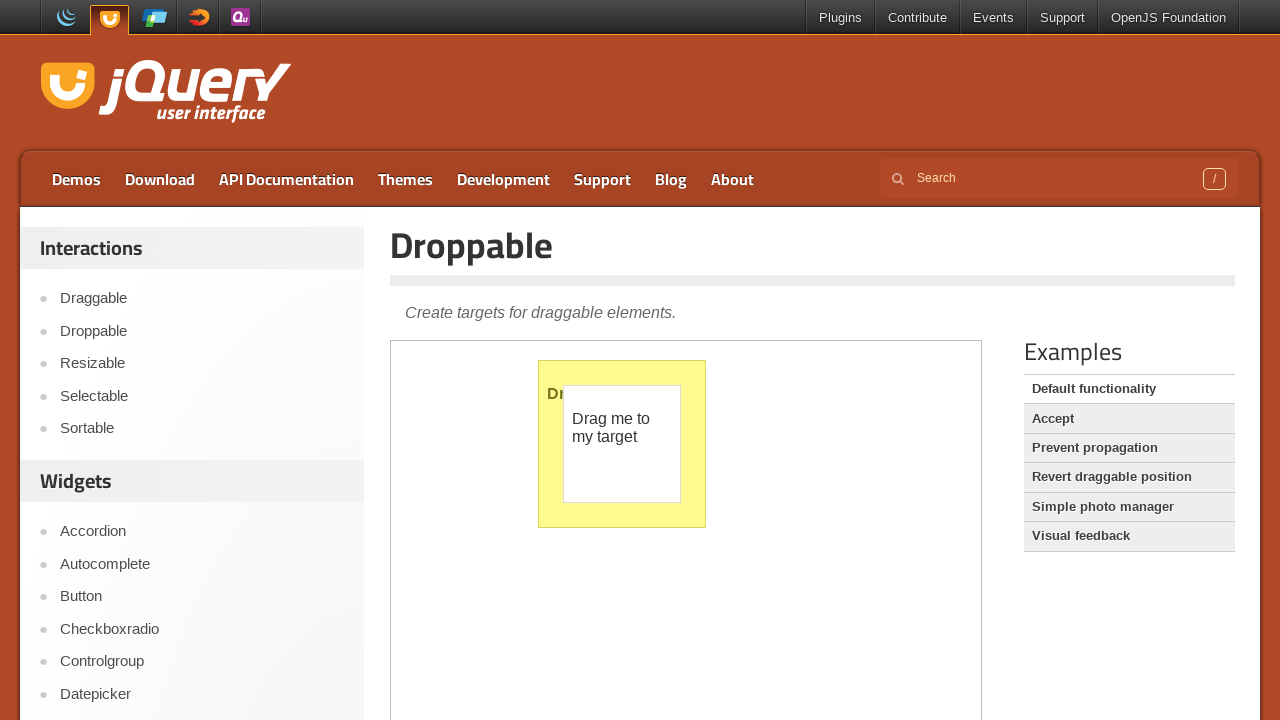